Navigates to the Cydeo practice site and changes the viewport size to 1440x1080 pixels

Starting URL: https://practice.cydeo.com/

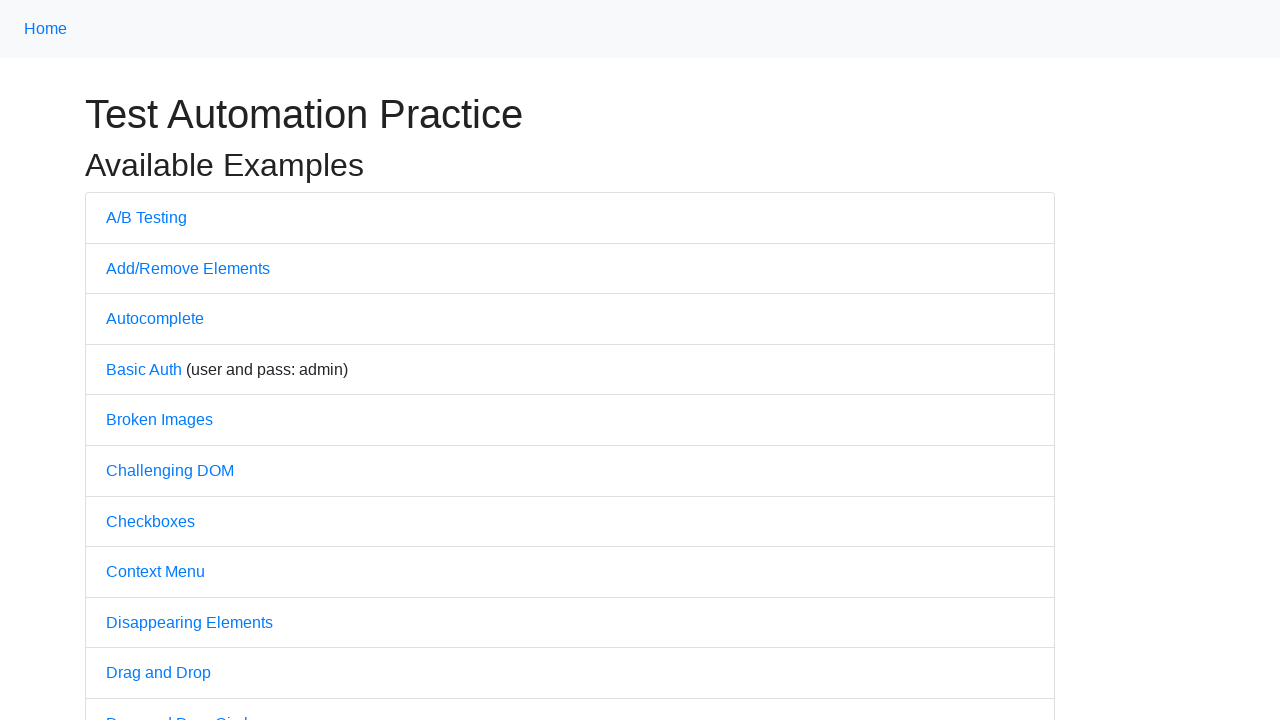

Navigated to Cydeo practice site
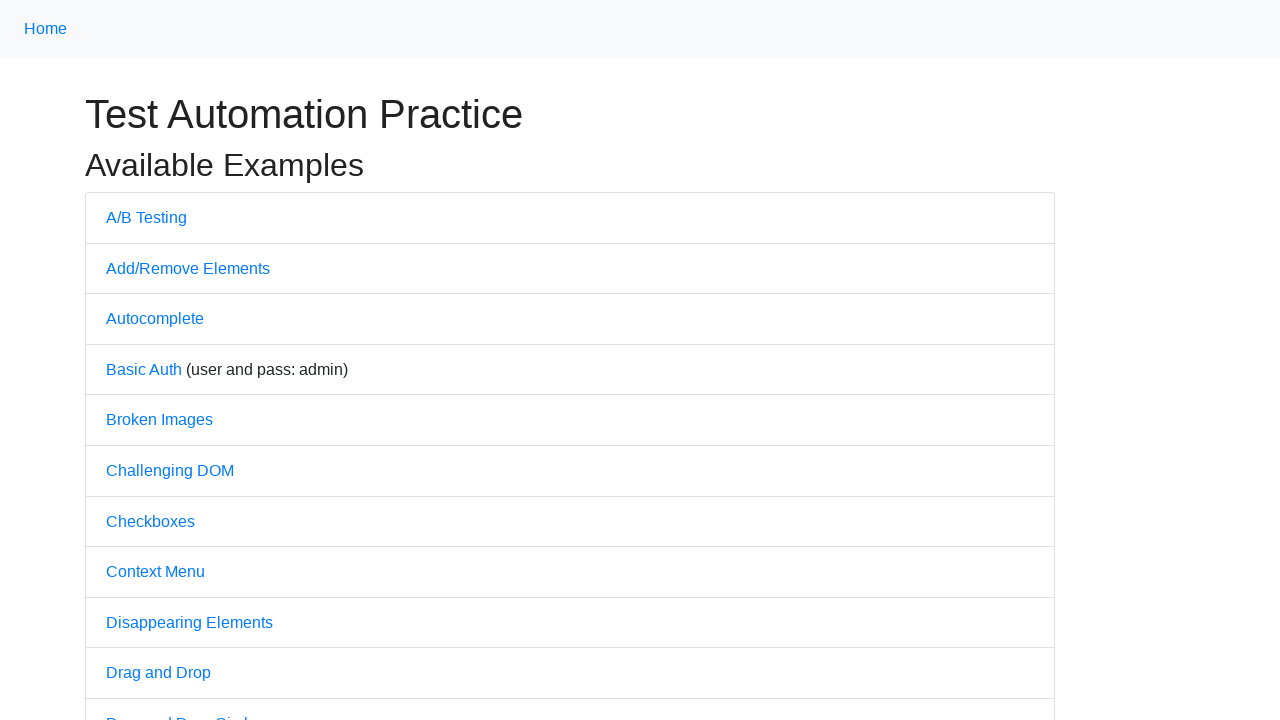

Set viewport size to 1440x1080 pixels
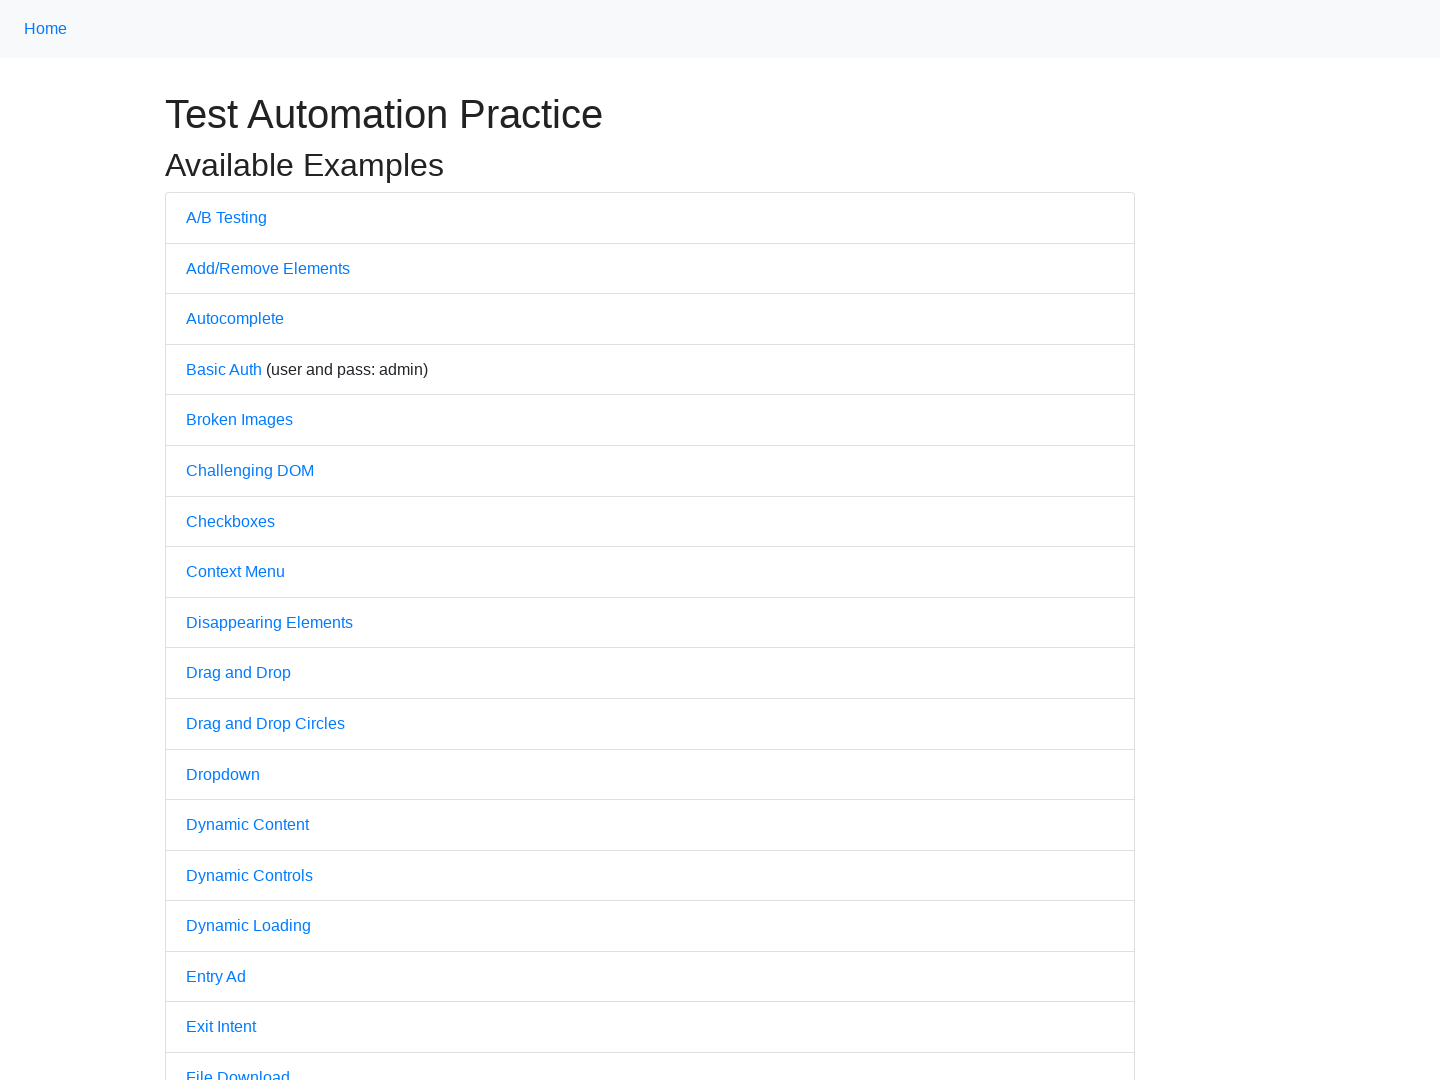

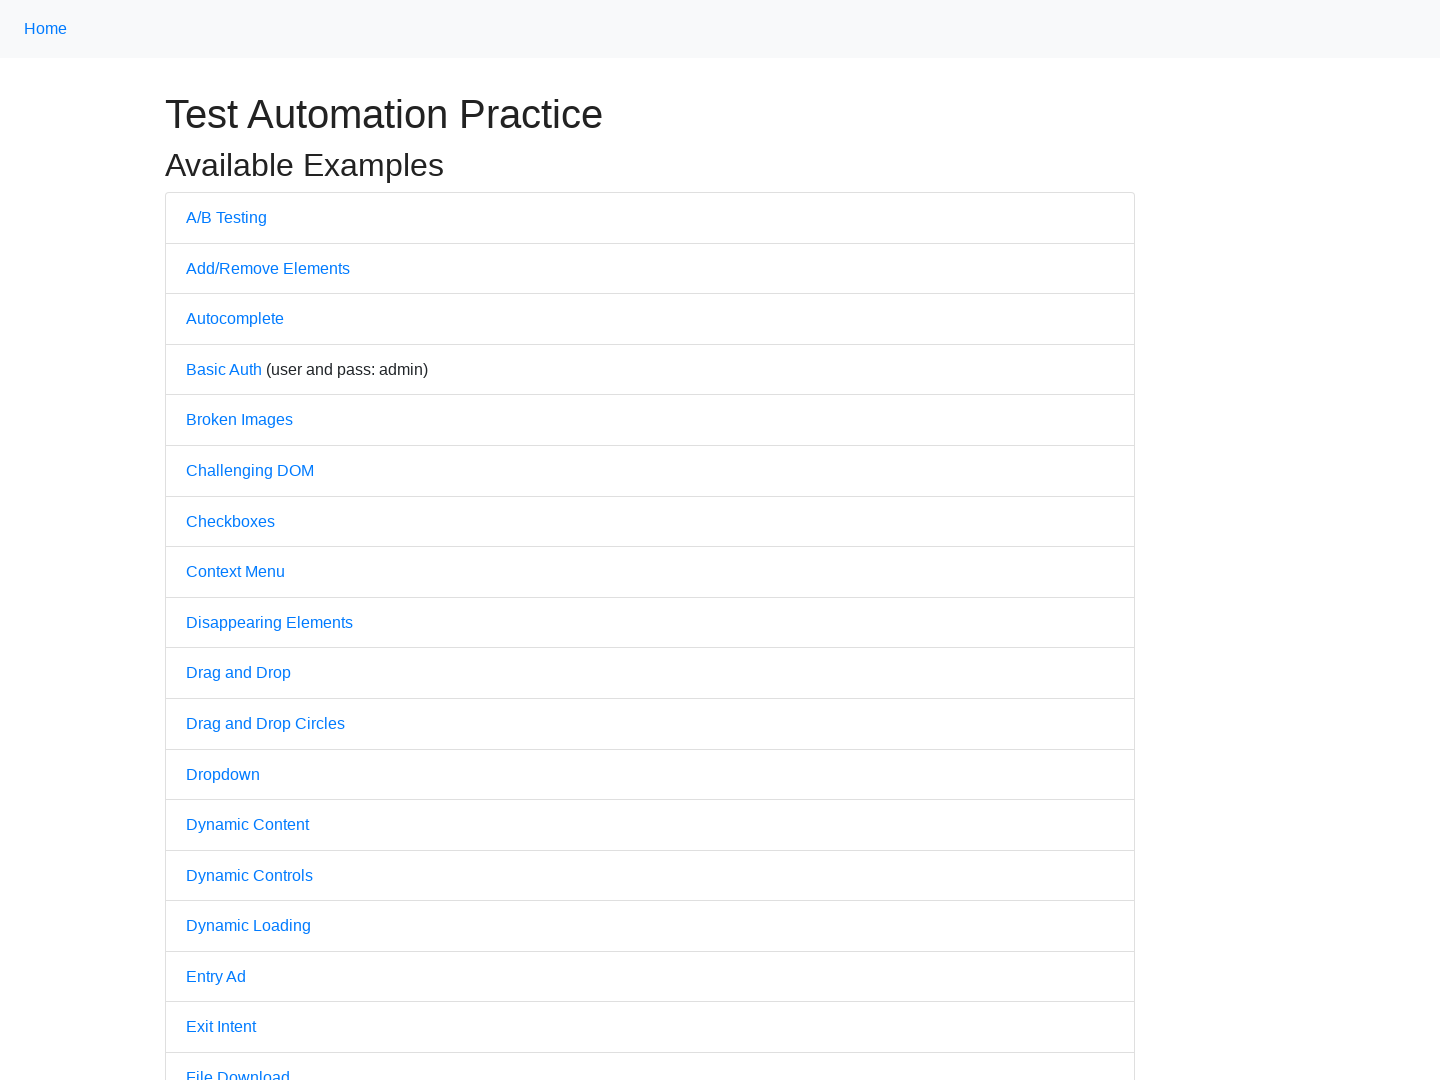